Tests visibility states of various UI elements by navigating to the visibility page, checking button display states, and clicking the hide button

Starting URL: http://www.uitestingplayground.com/

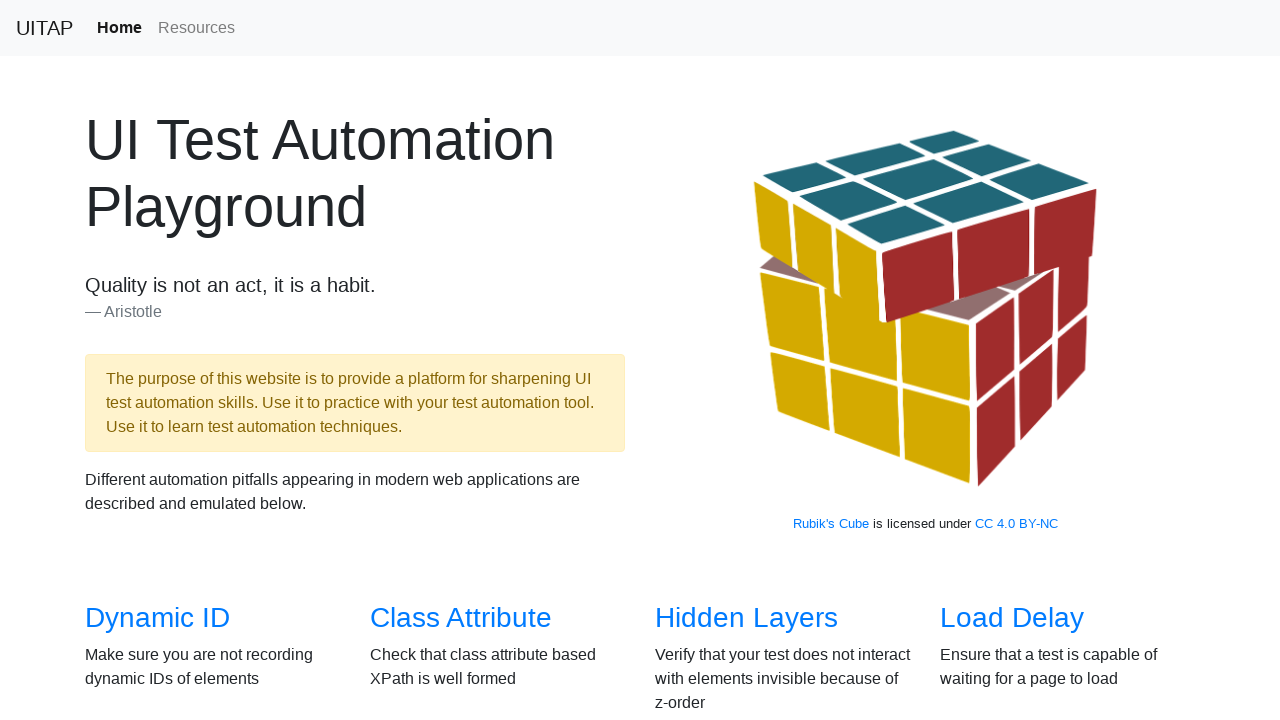

Clicked on Visibility link to navigate to visibility test page at (135, 360) on text='Visibility'
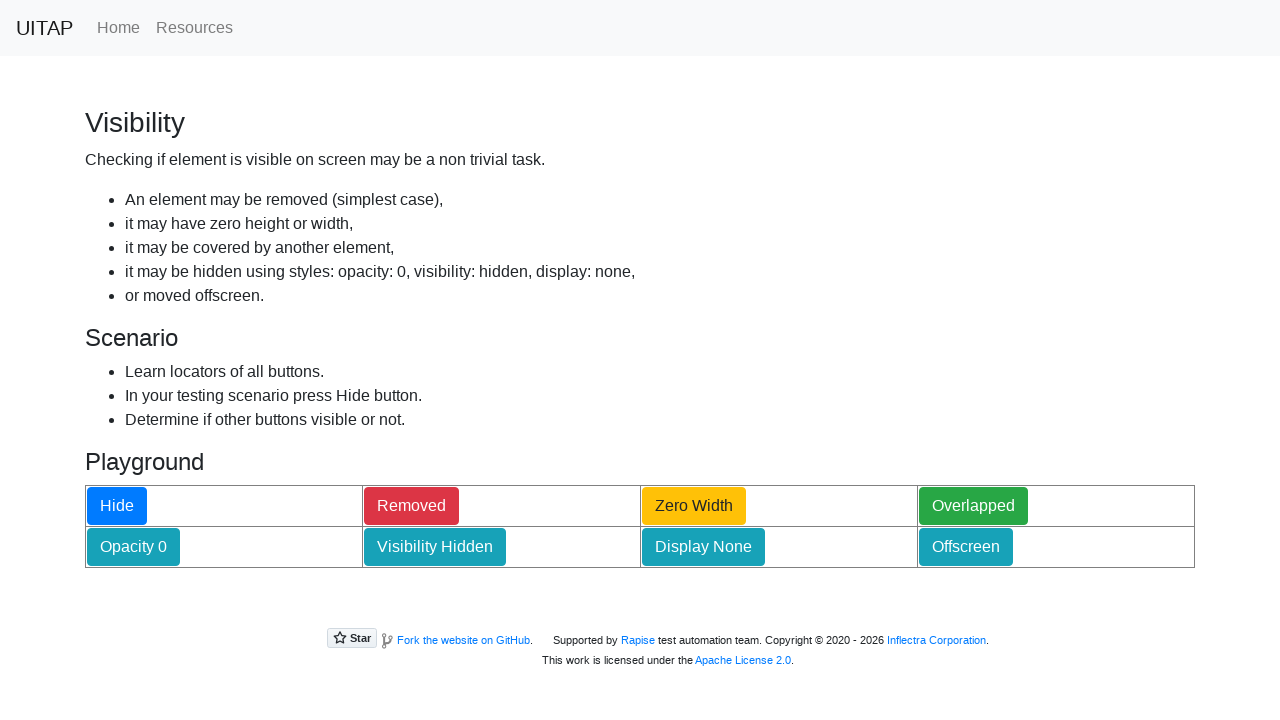

Visibility page loaded and Hide button is present
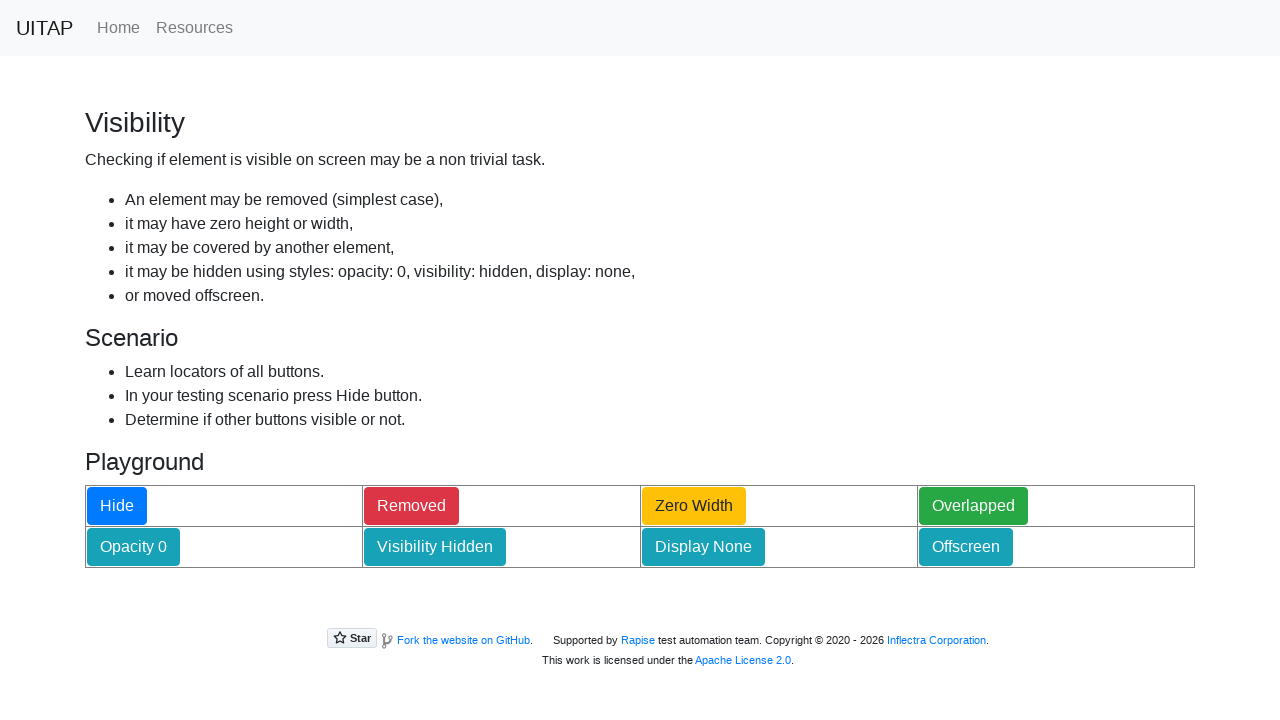

Clicked the Hide button to trigger visibility changes at (117, 506) on text='Hide'
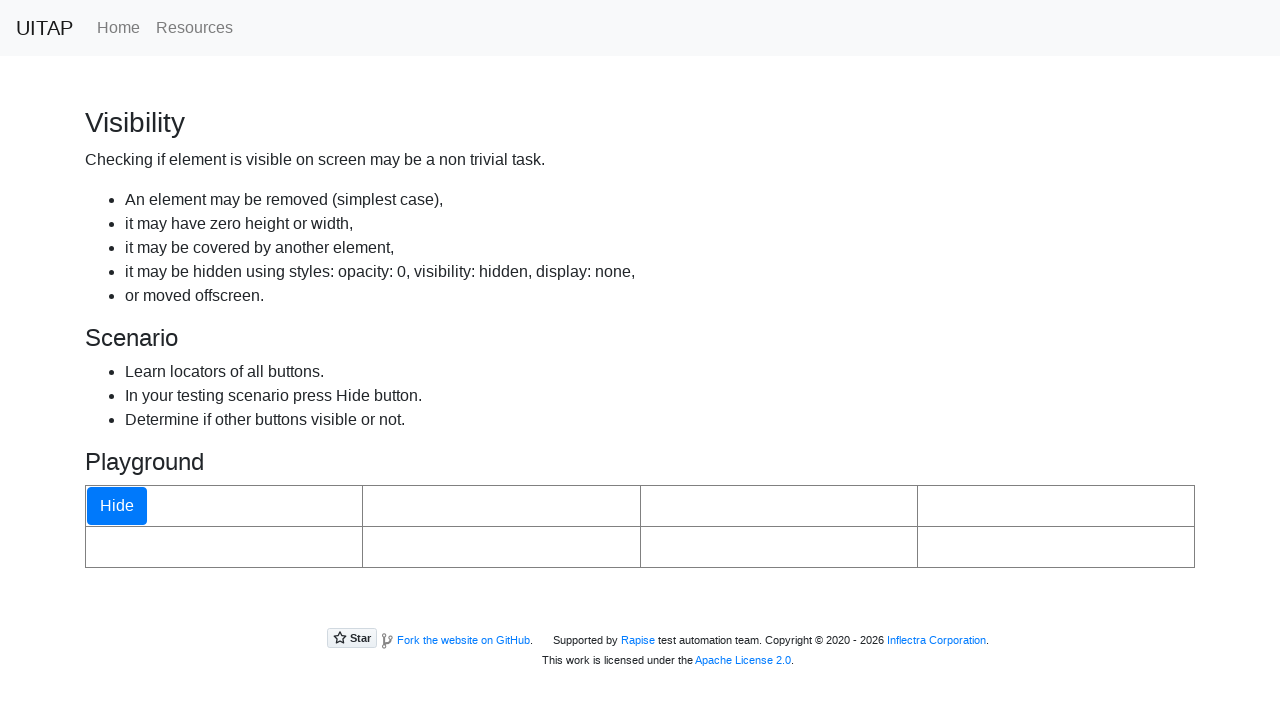

Verified Removed button is hidden in DOM
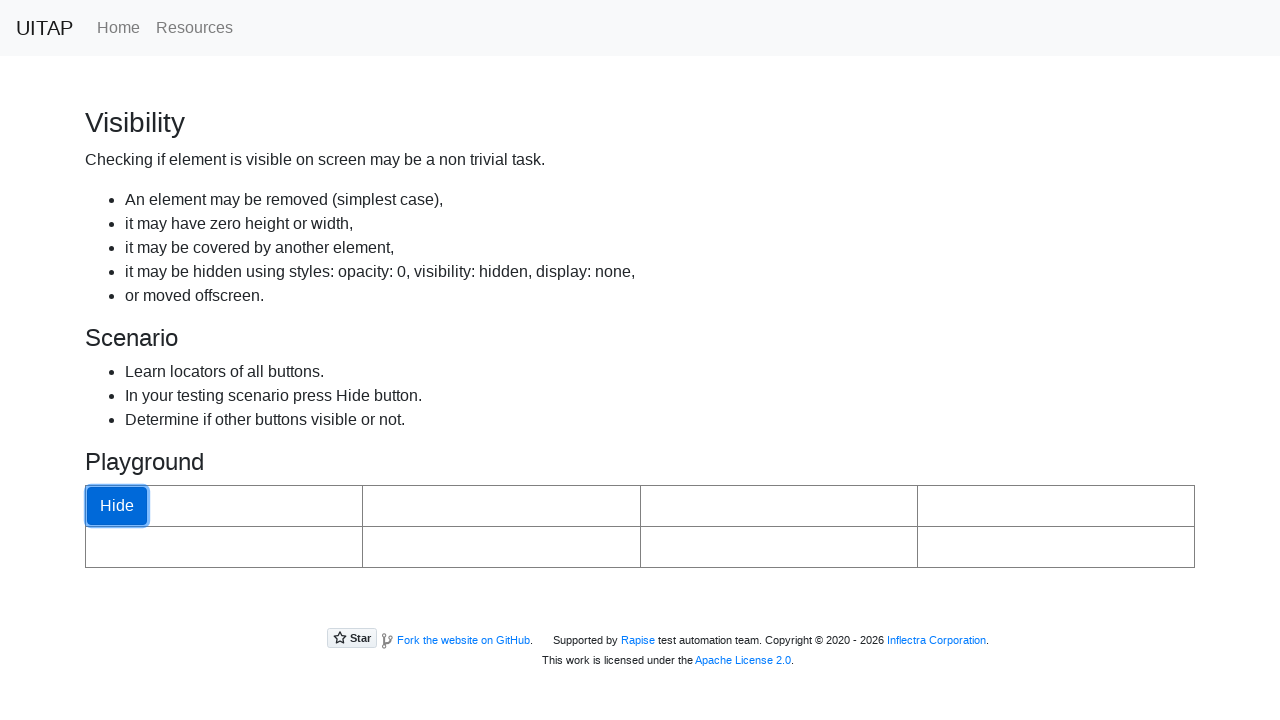

Checked count of Zero Width button elements
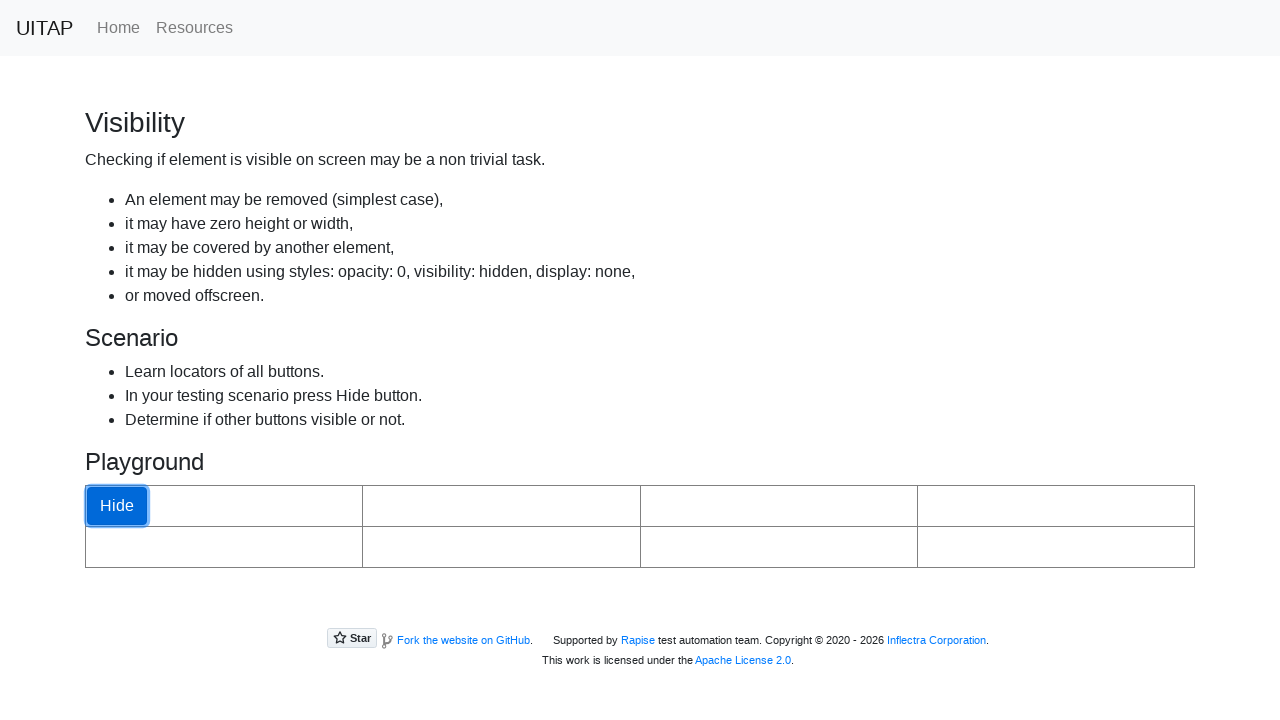

Checked count of Overlapped button elements
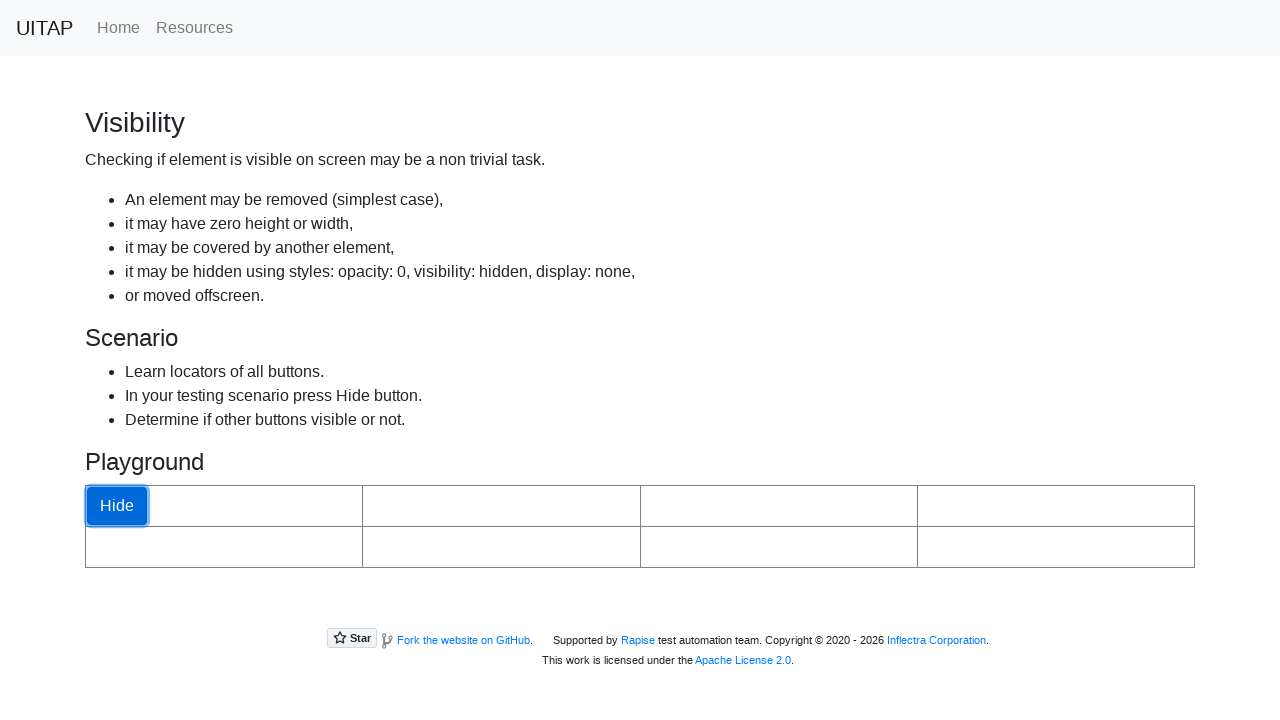

Checked count of Opacity 0 button elements
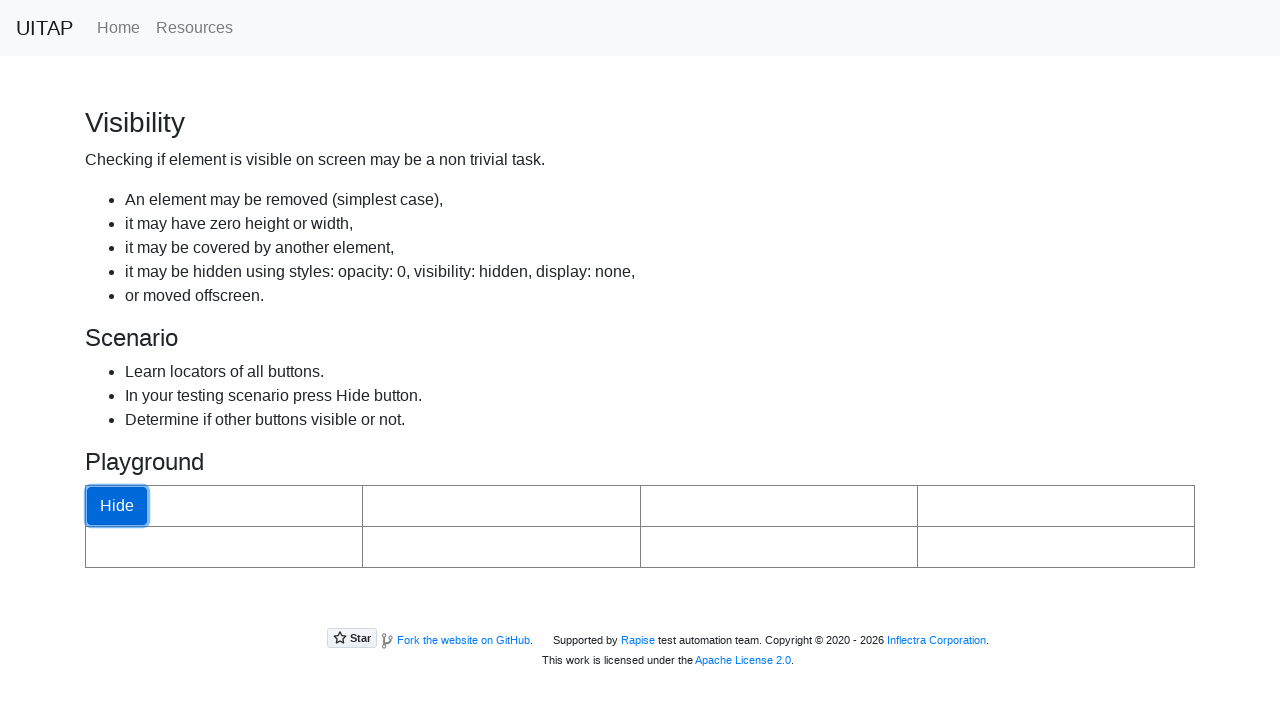

Checked count of Visibility Hidden button elements
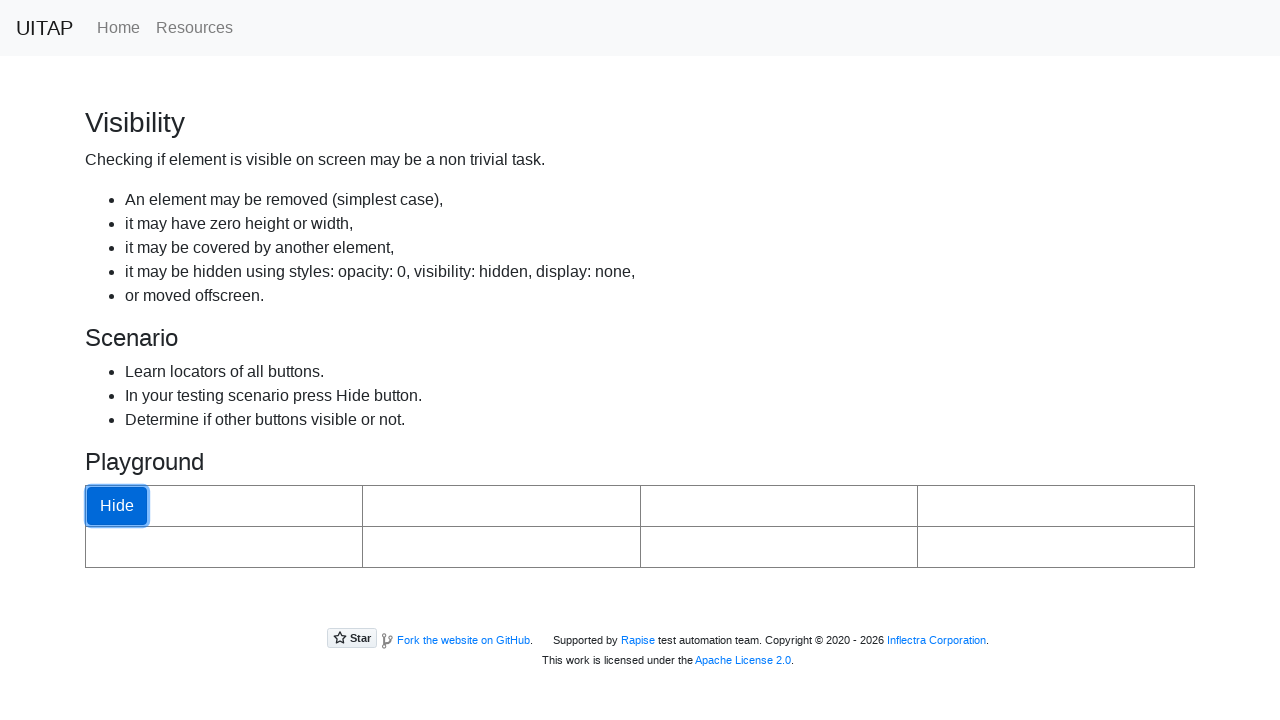

Checked count of Display None button elements
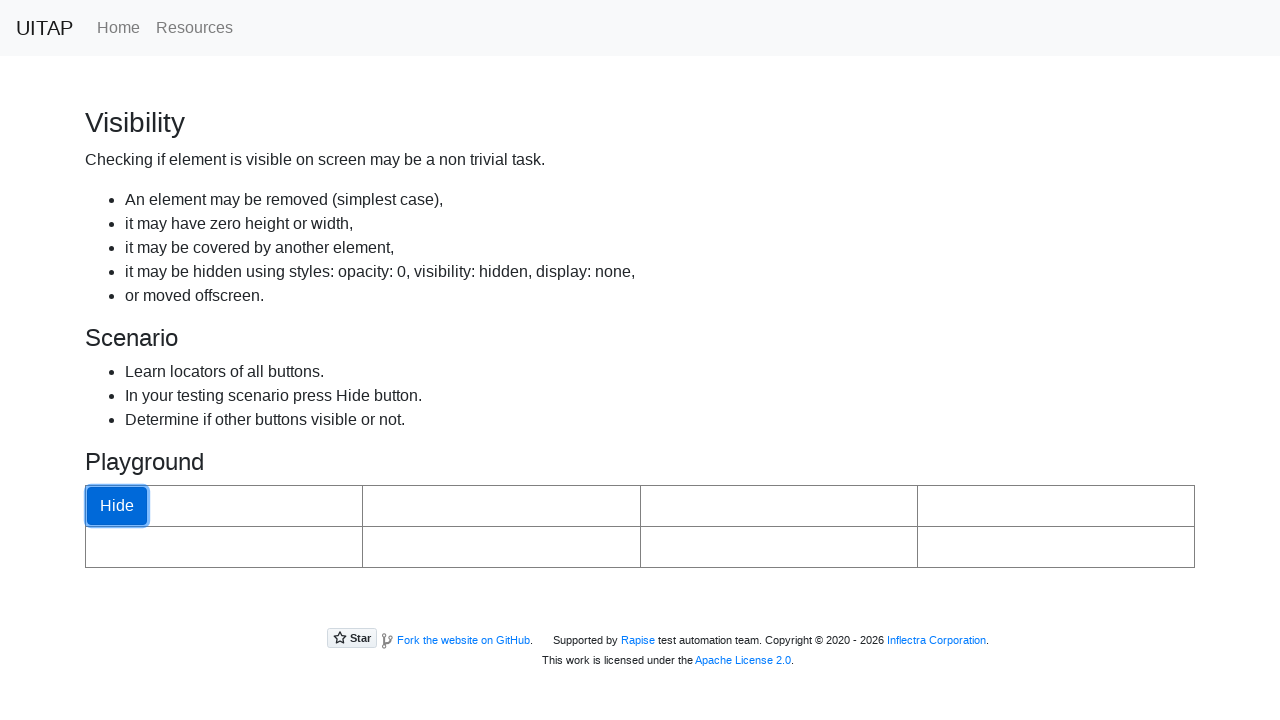

Checked count of Offscreen button elements
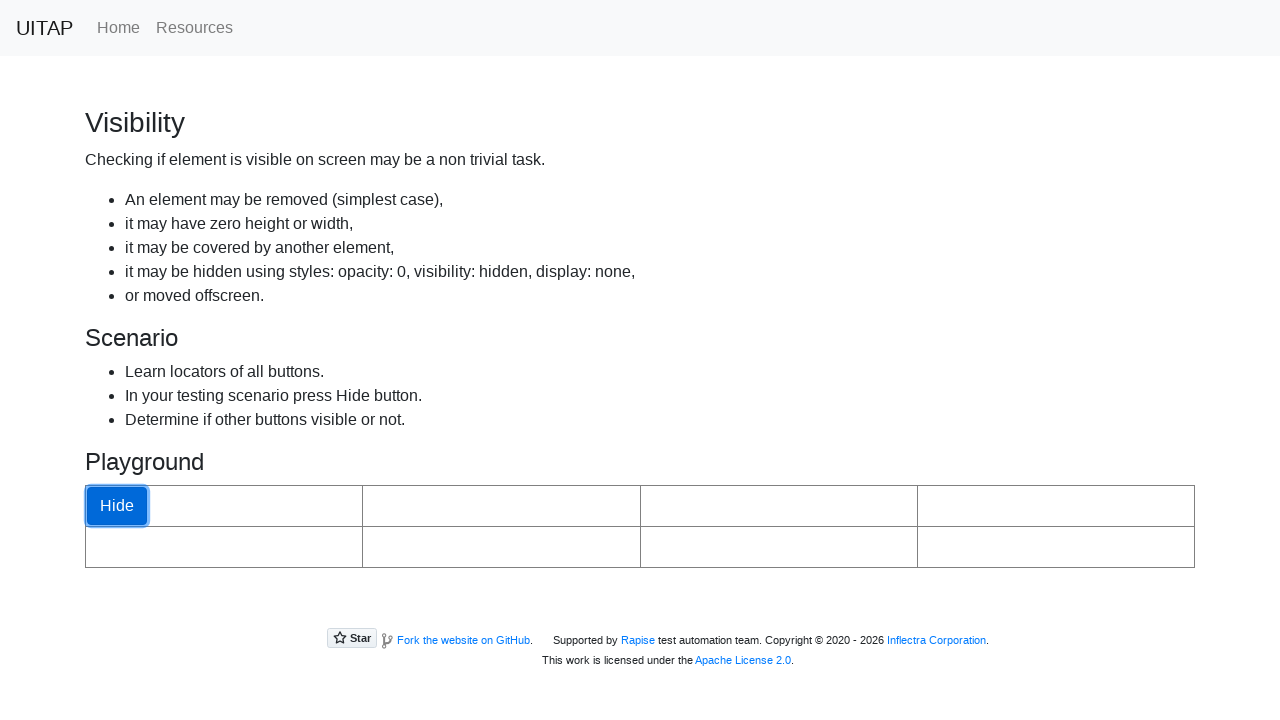

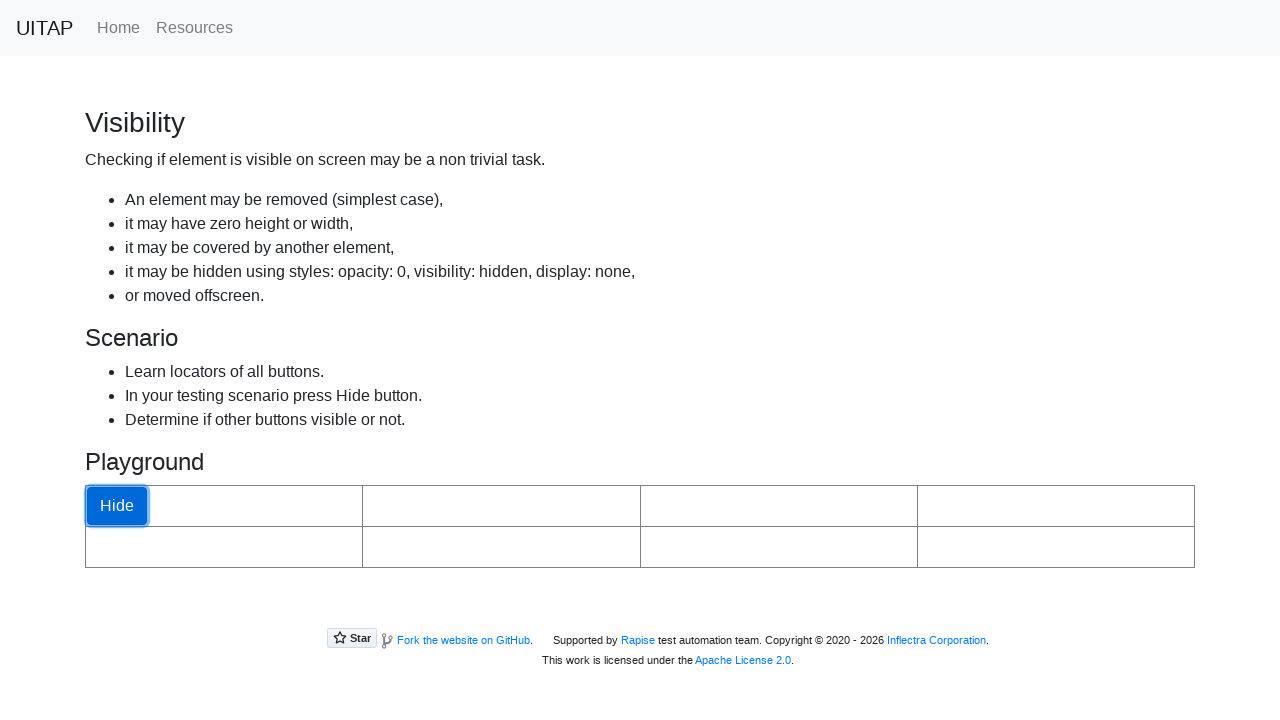